Navigates to Mars news page and verifies that news content elements are present and loaded

Starting URL: https://data-class-mars.s3.amazonaws.com/Mars/index.html

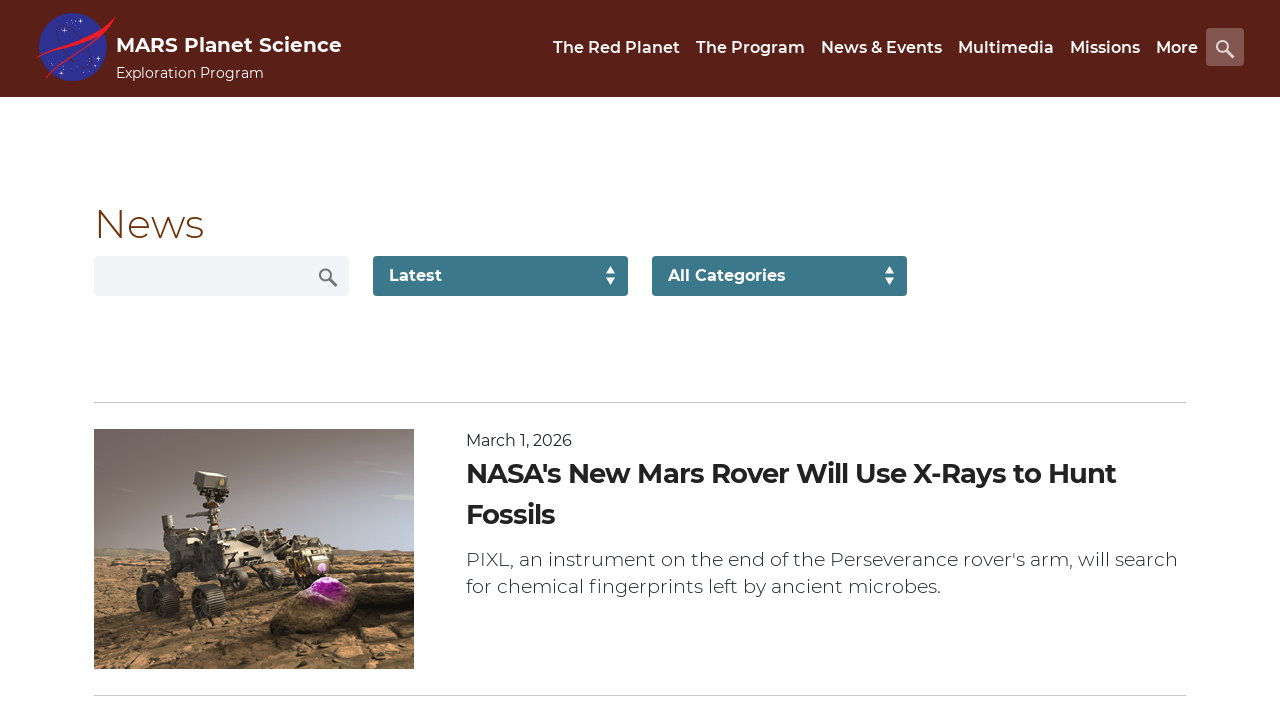

Navigated to Mars news page
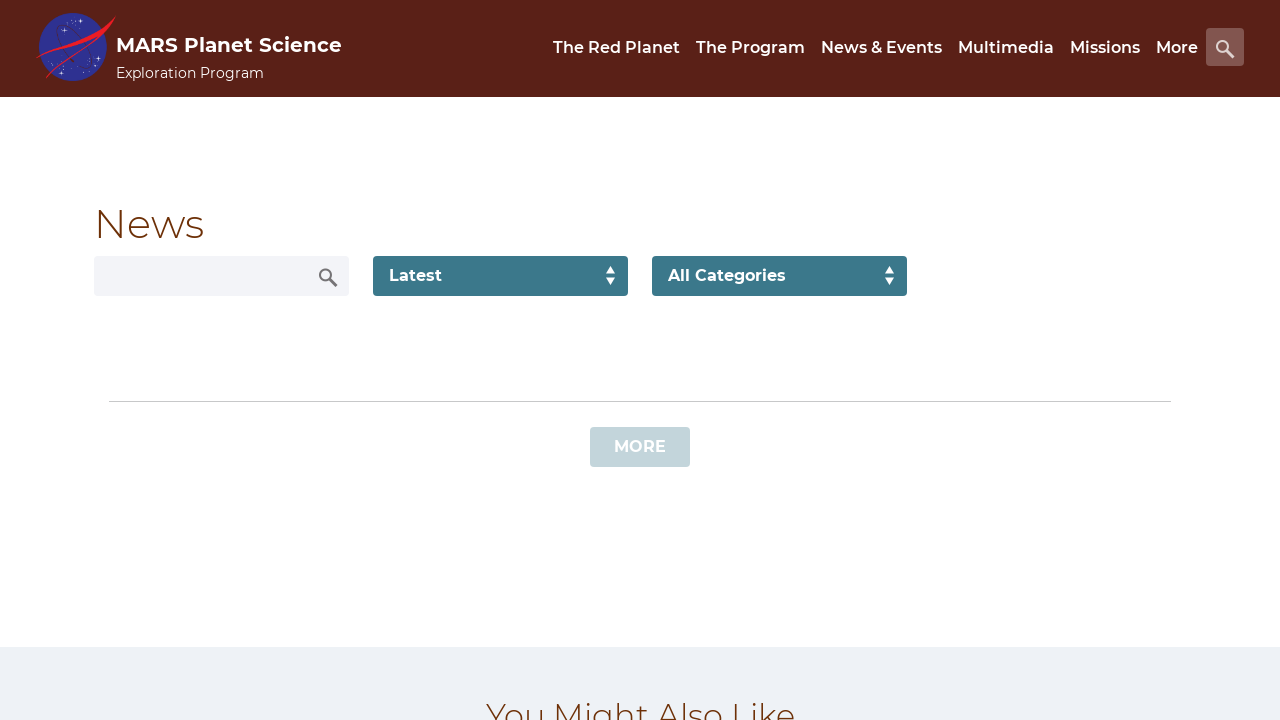

News list content loaded
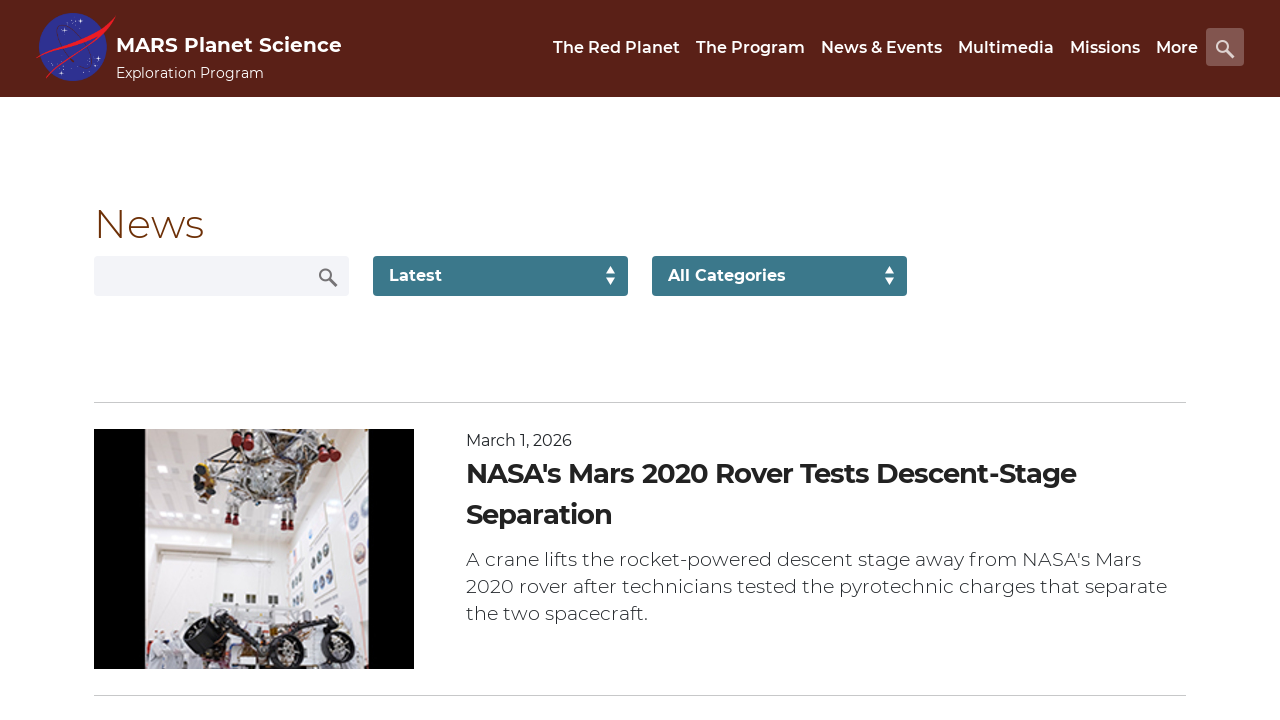

Content title element is present
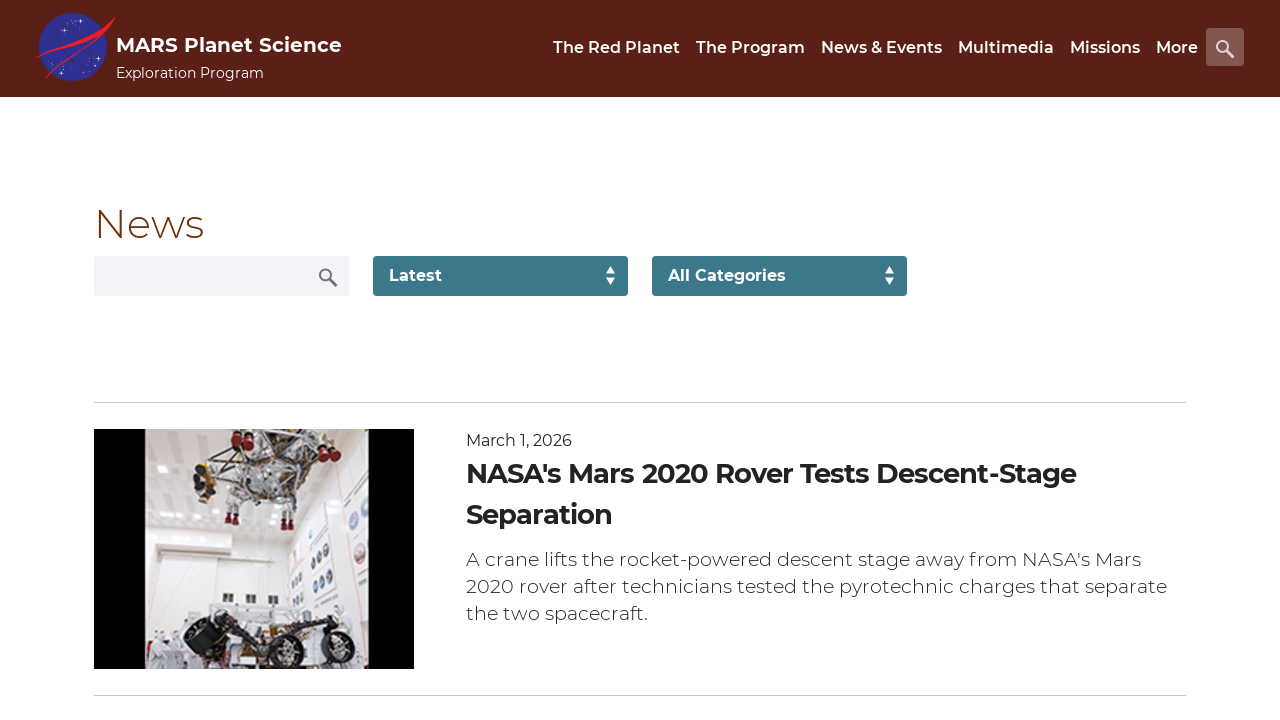

Article teaser body element is present
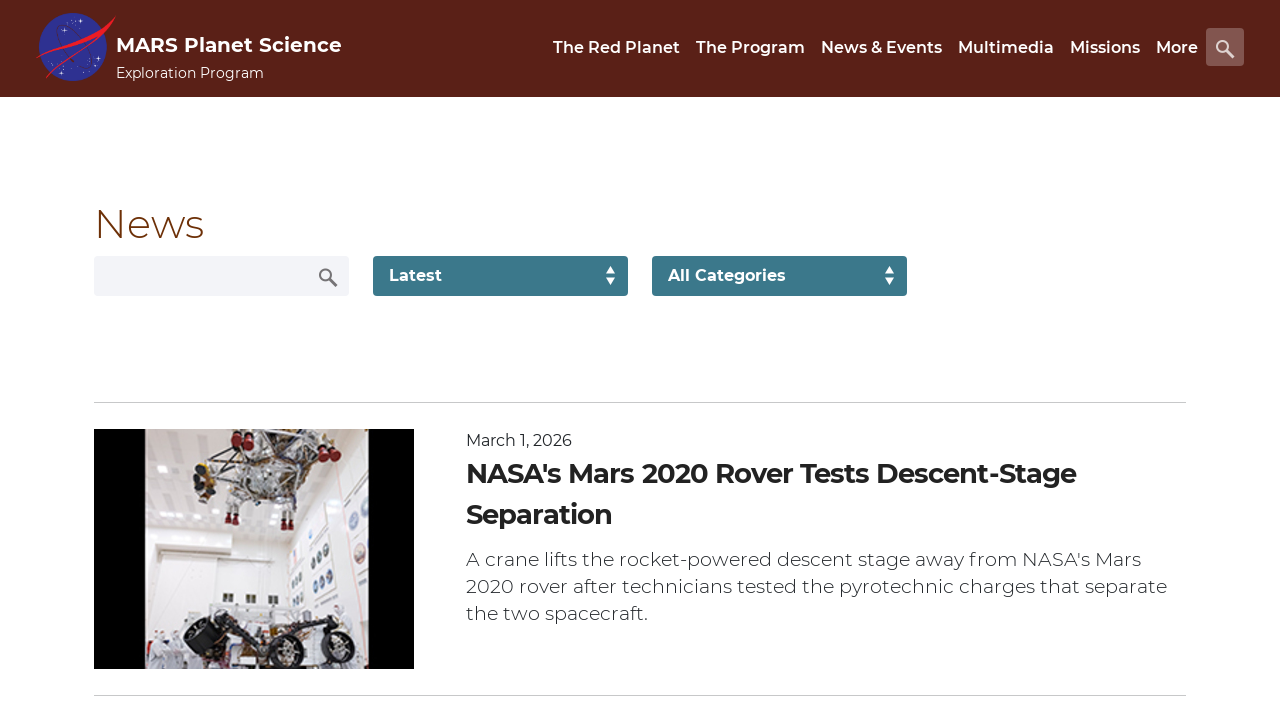

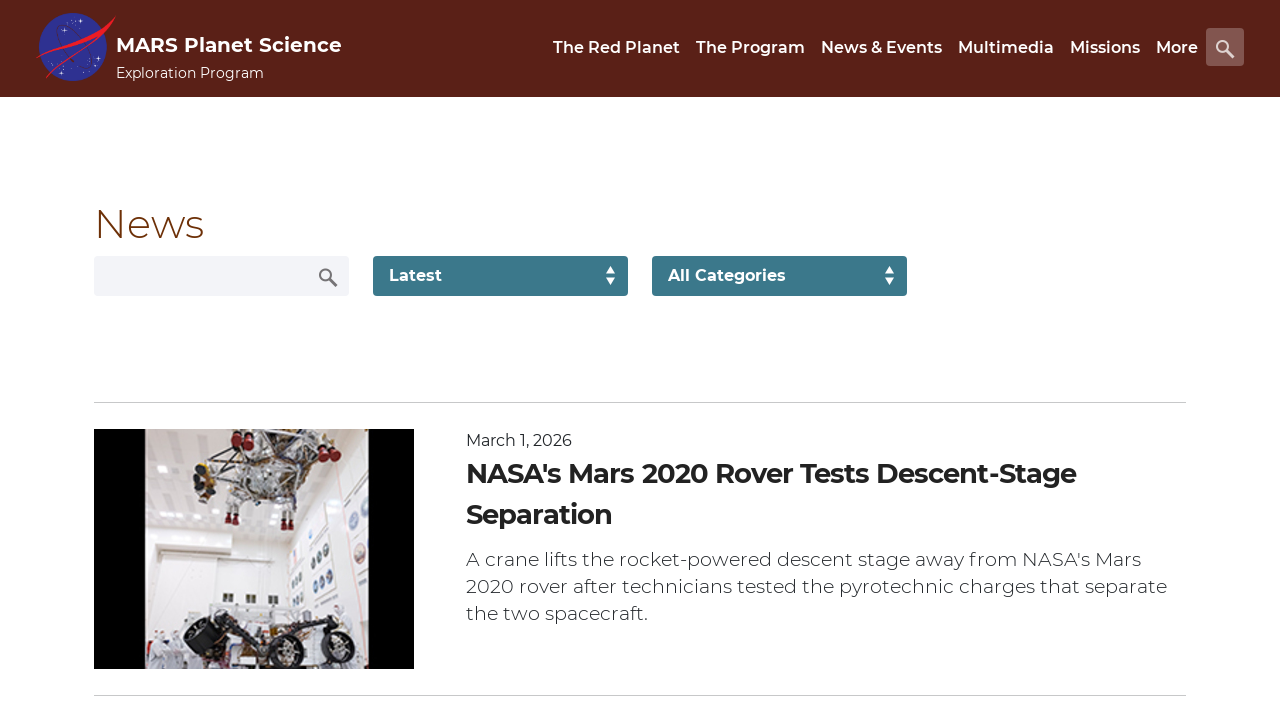